Tests entering text into a JavaScript prompt dialog by clicking the third button, entering a name, and accepting

Starting URL: https://the-internet.herokuapp.com/javascript_alerts

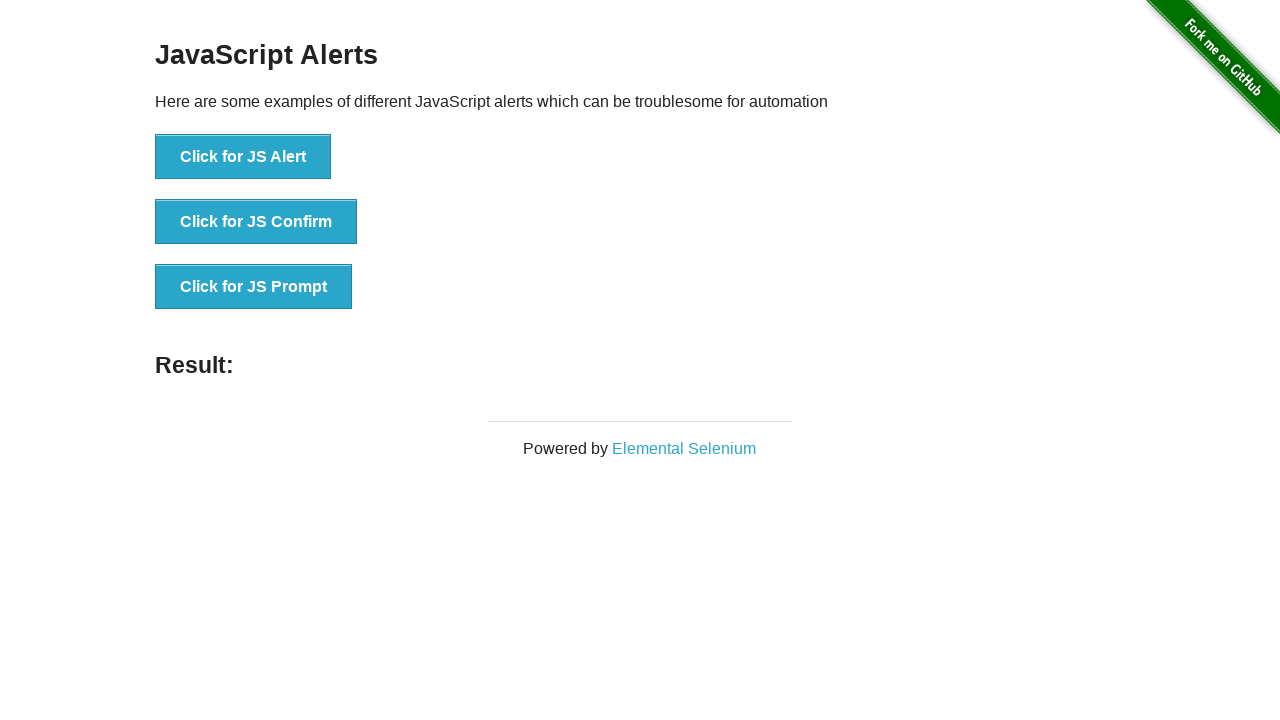

Set up dialog handler to accept prompt with 'Mehmet'
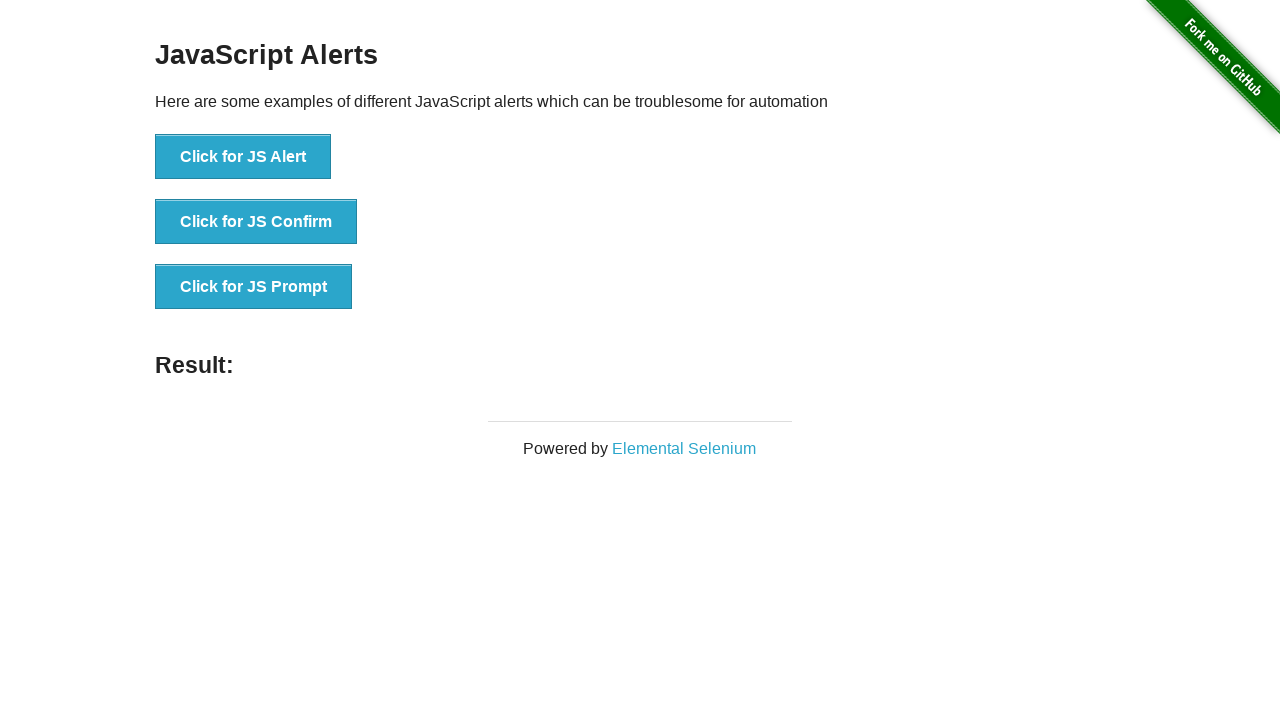

Clicked the JS Prompt button at (254, 287) on text='Click for JS Prompt'
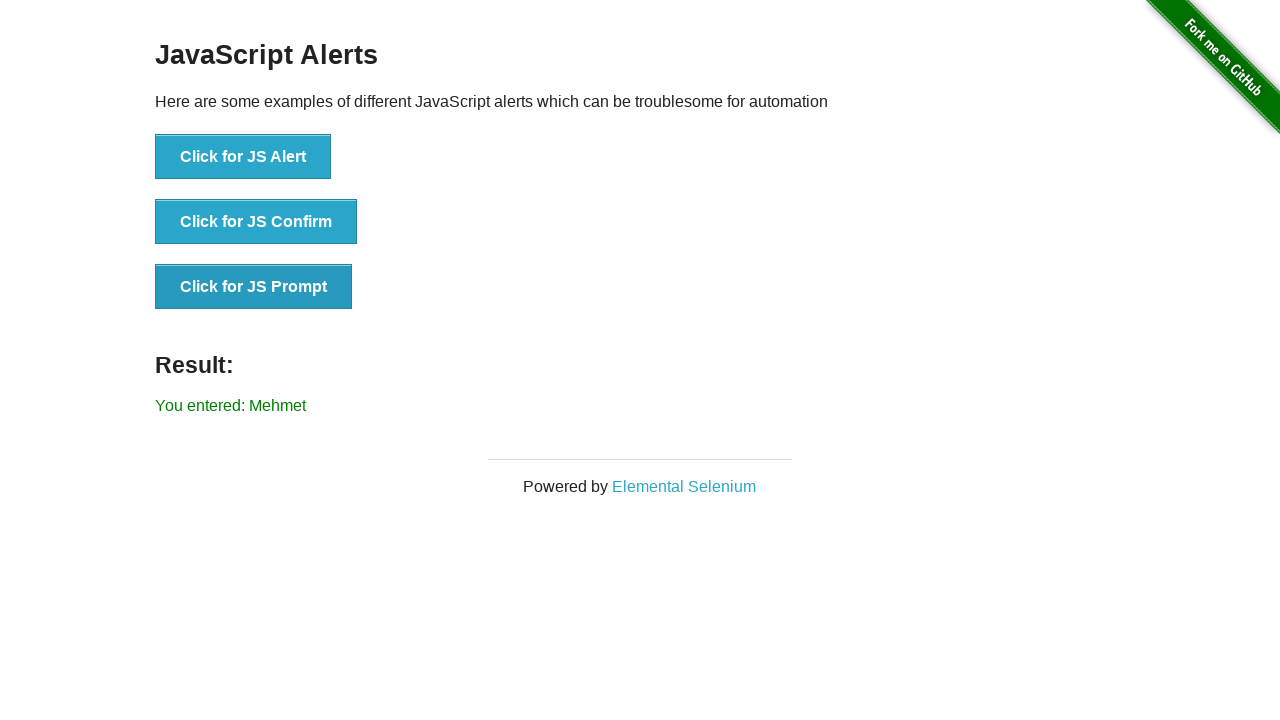

Verified result text contains 'Mehmet'
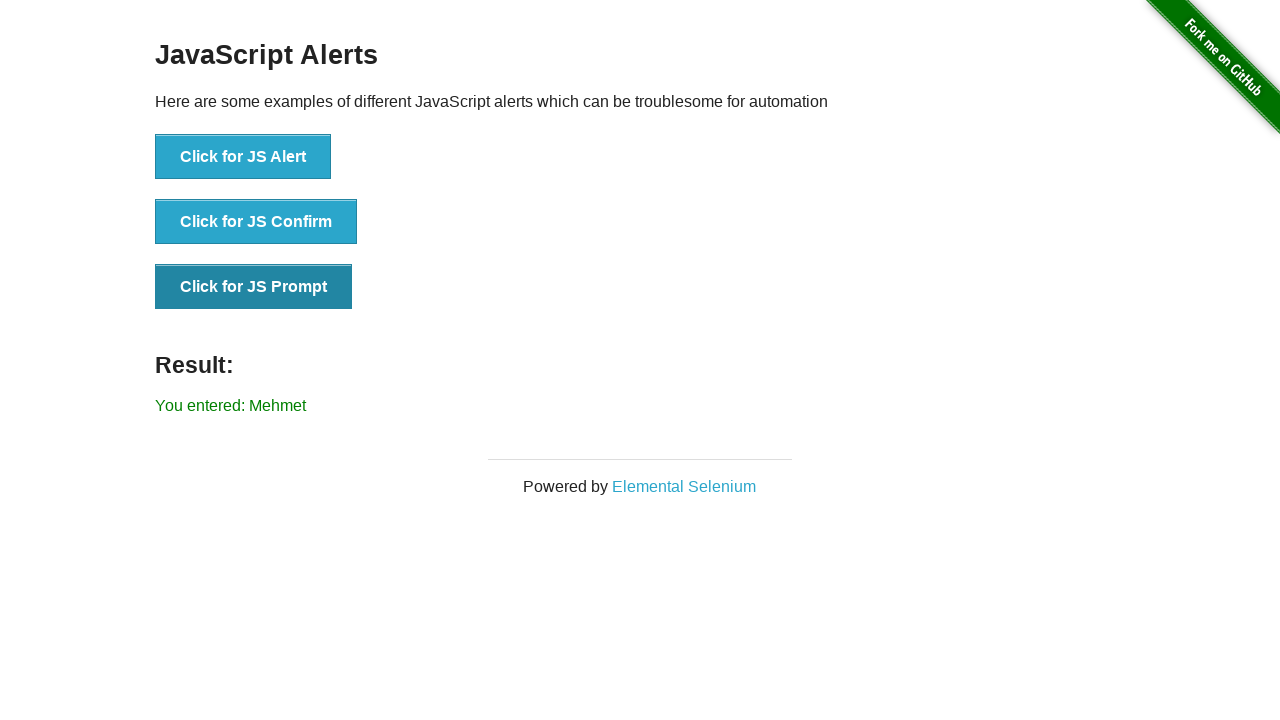

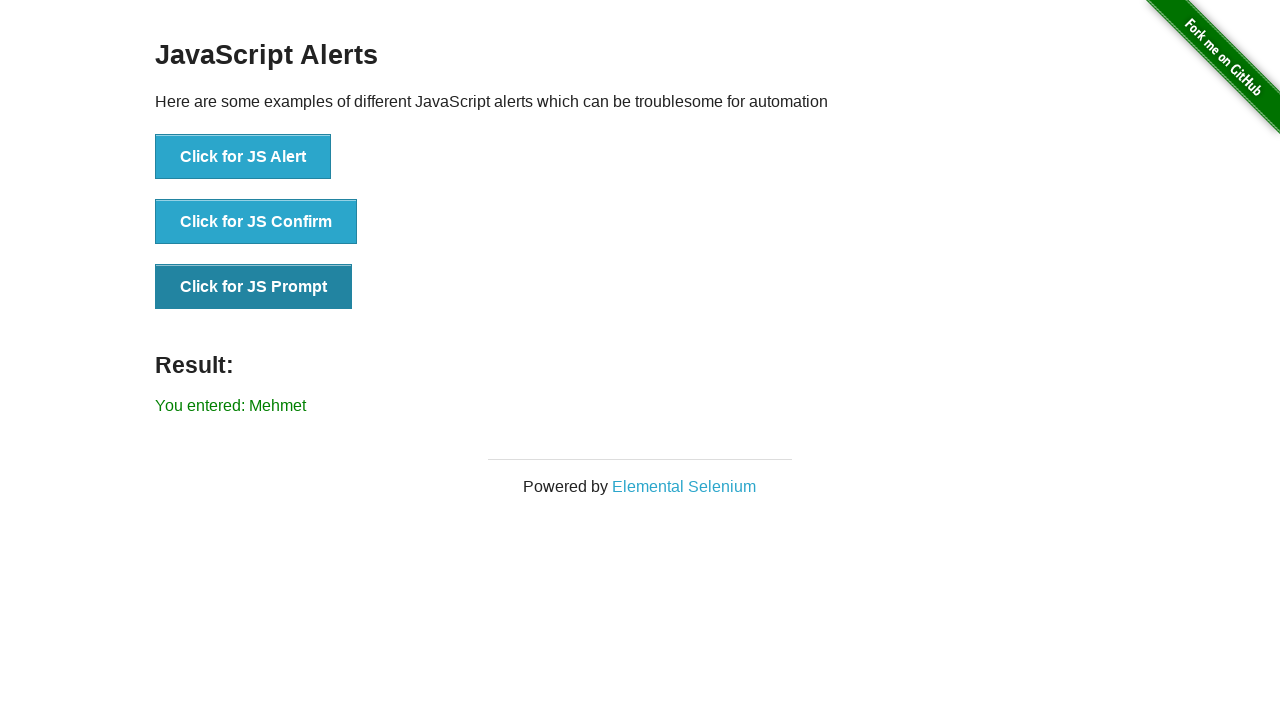